Tests radio button selection functionality by clicking the hockey radio button and verifying its selection state

Starting URL: https://practice.cydeo.com/radio_buttons

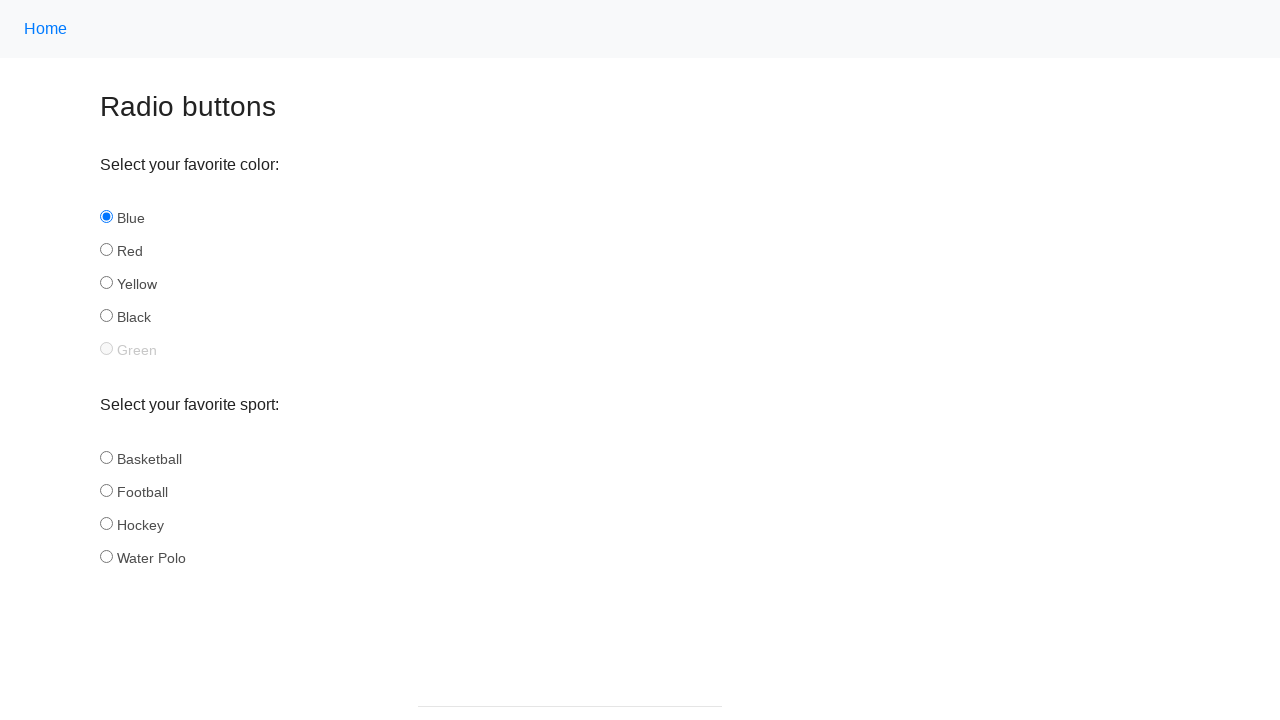

Clicked the hockey radio button at (106, 523) on #hockey
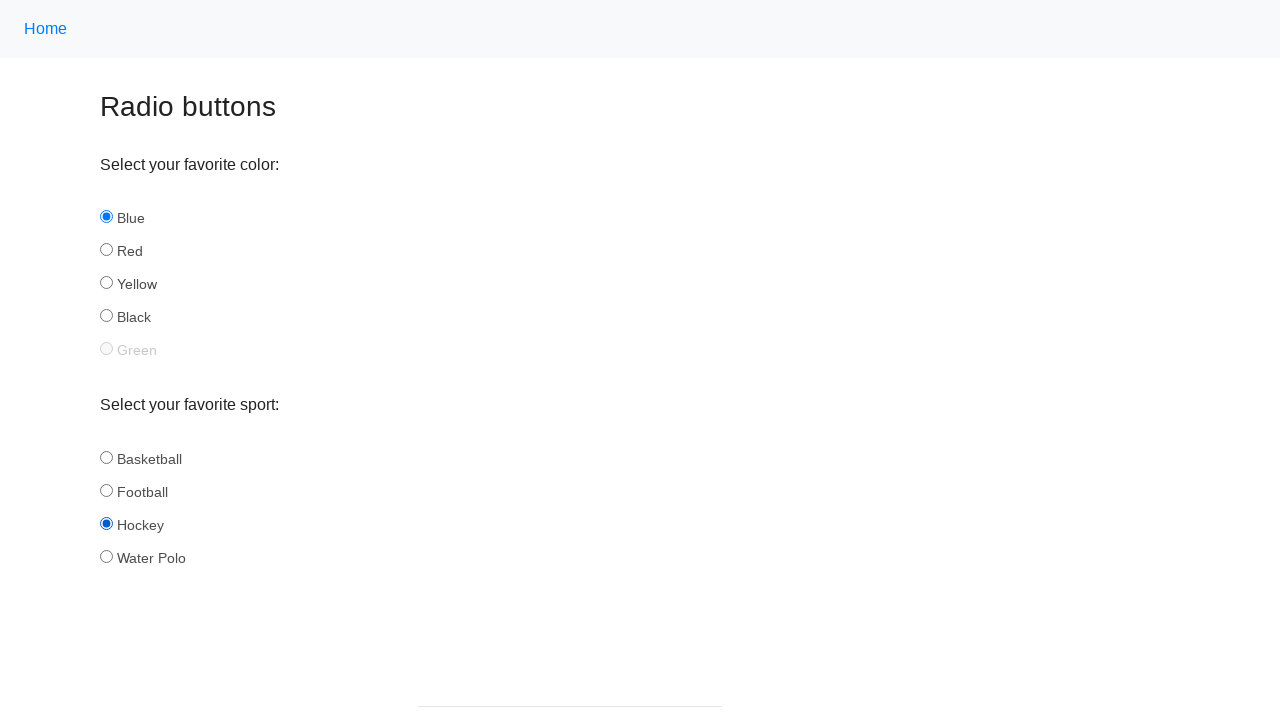

Located the hockey radio button element
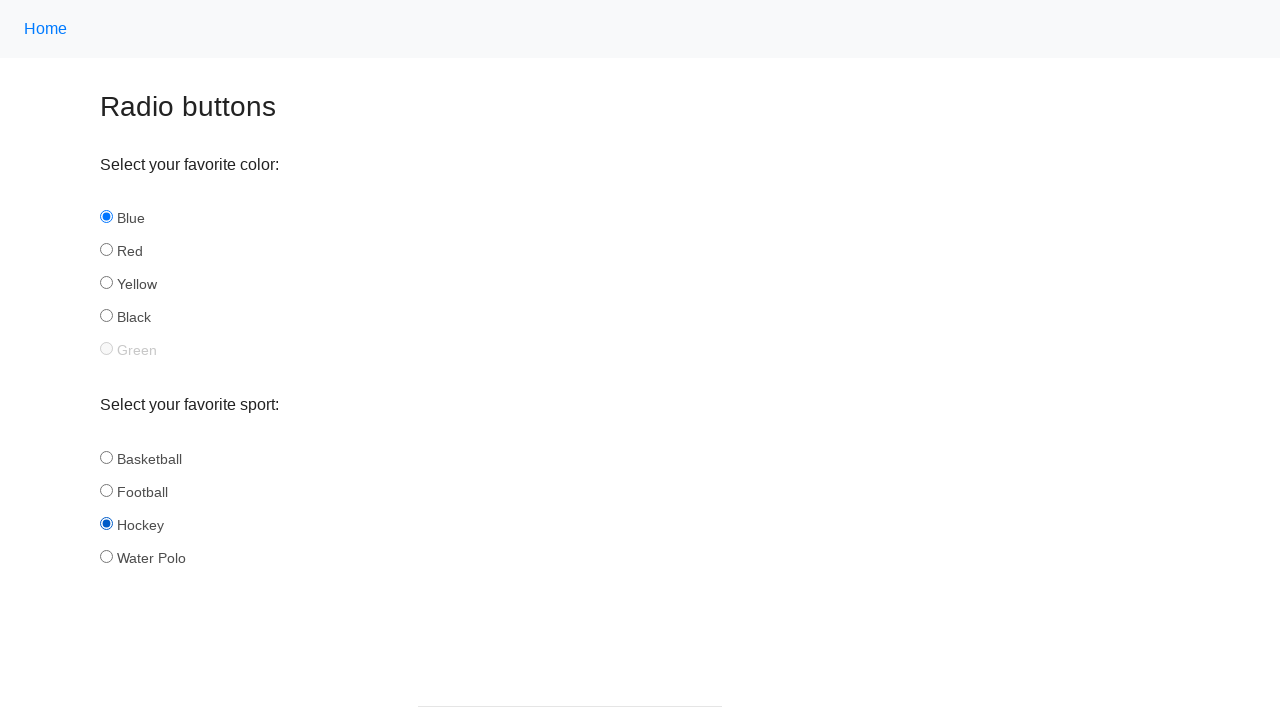

Verified that the hockey radio button is selected
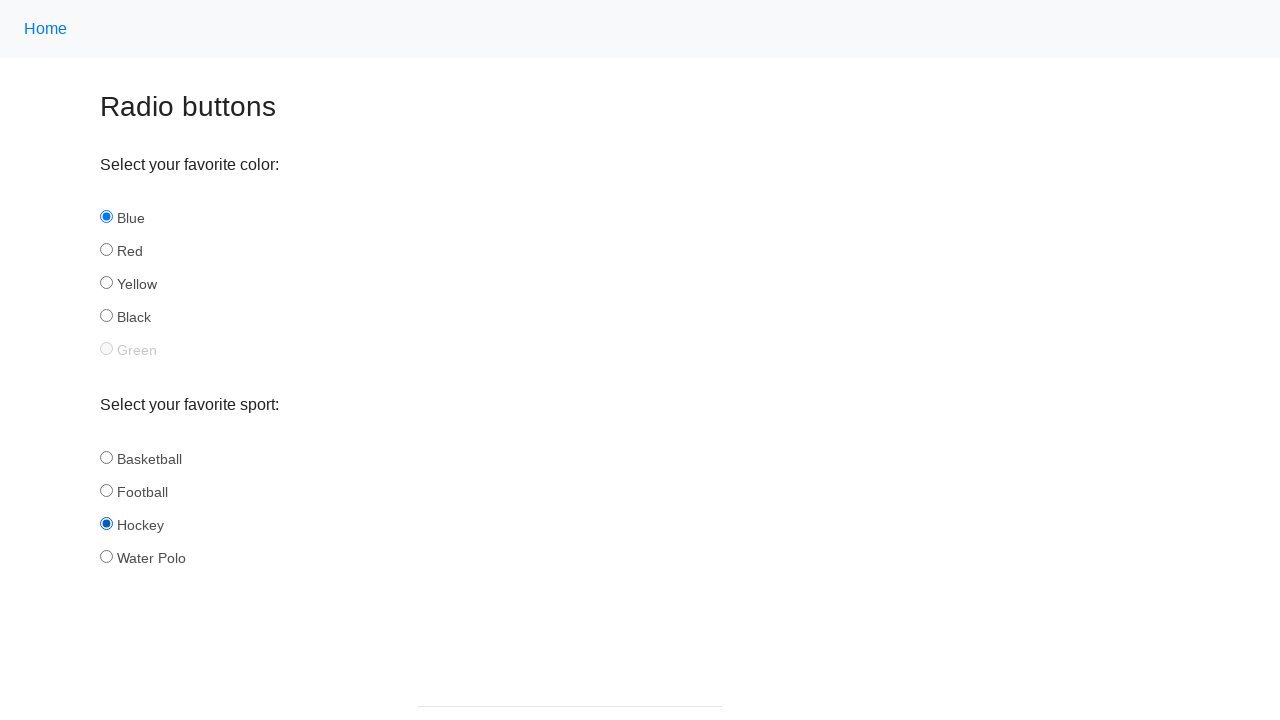

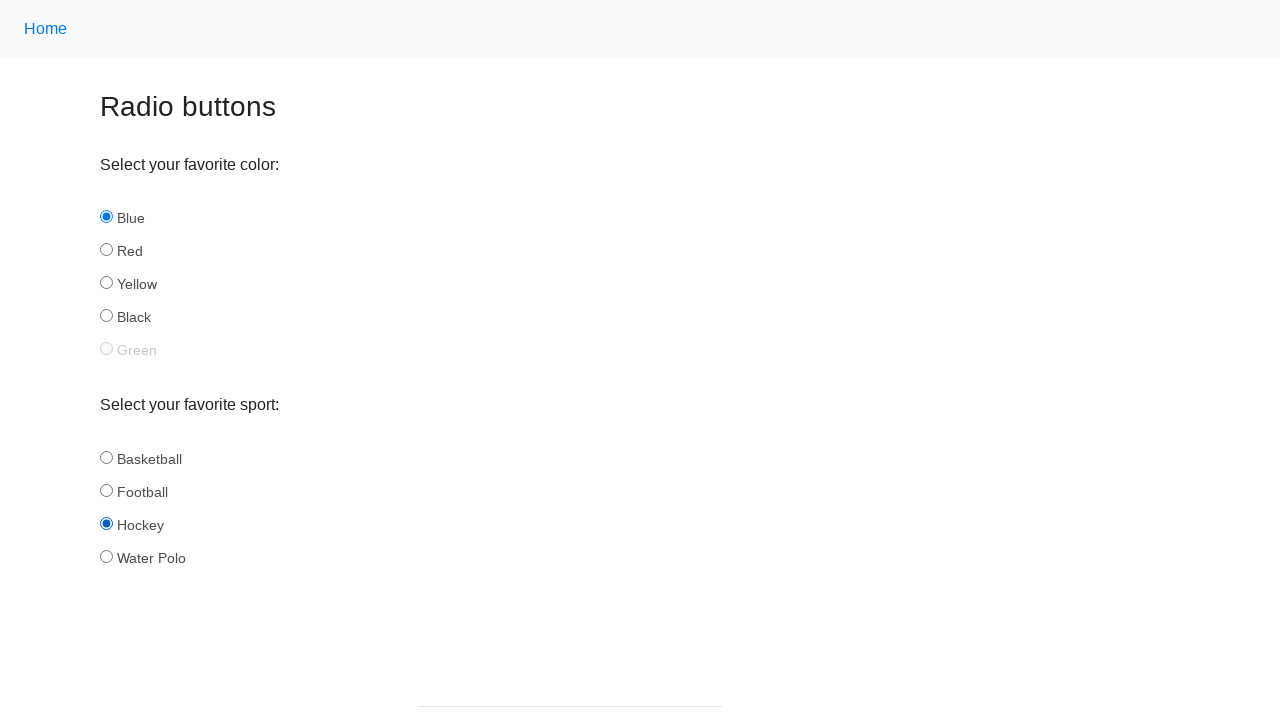